Tests that the currently applied filter is highlighted in the UI

Starting URL: https://demo.playwright.dev/todomvc

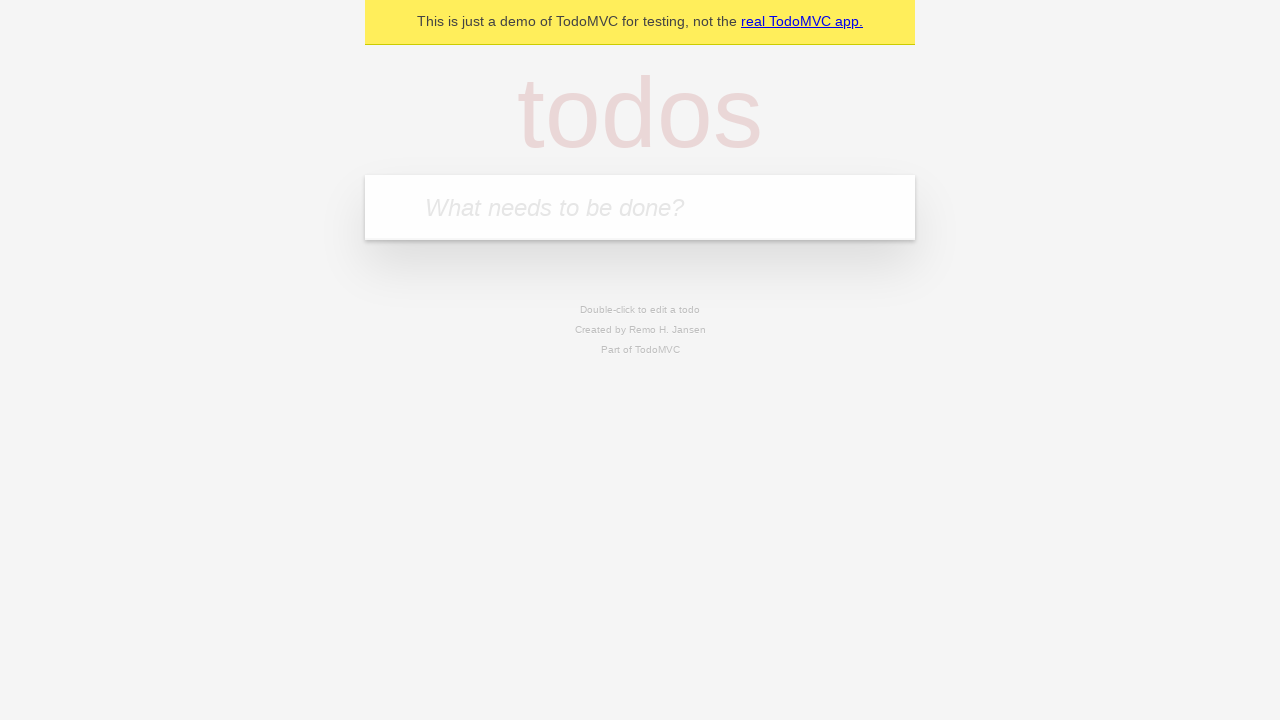

Filled todo input with 'buy some cheese' on internal:attr=[placeholder="What needs to be done?"i]
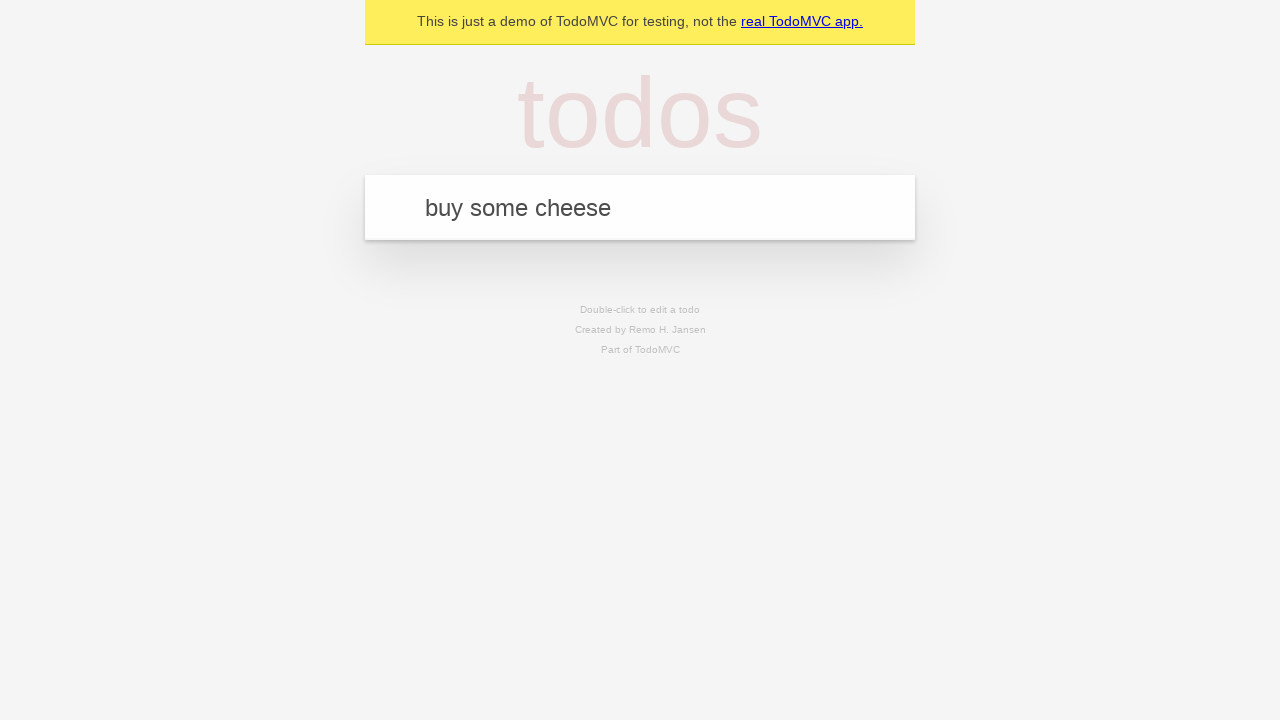

Pressed Enter to create todo 'buy some cheese' on internal:attr=[placeholder="What needs to be done?"i]
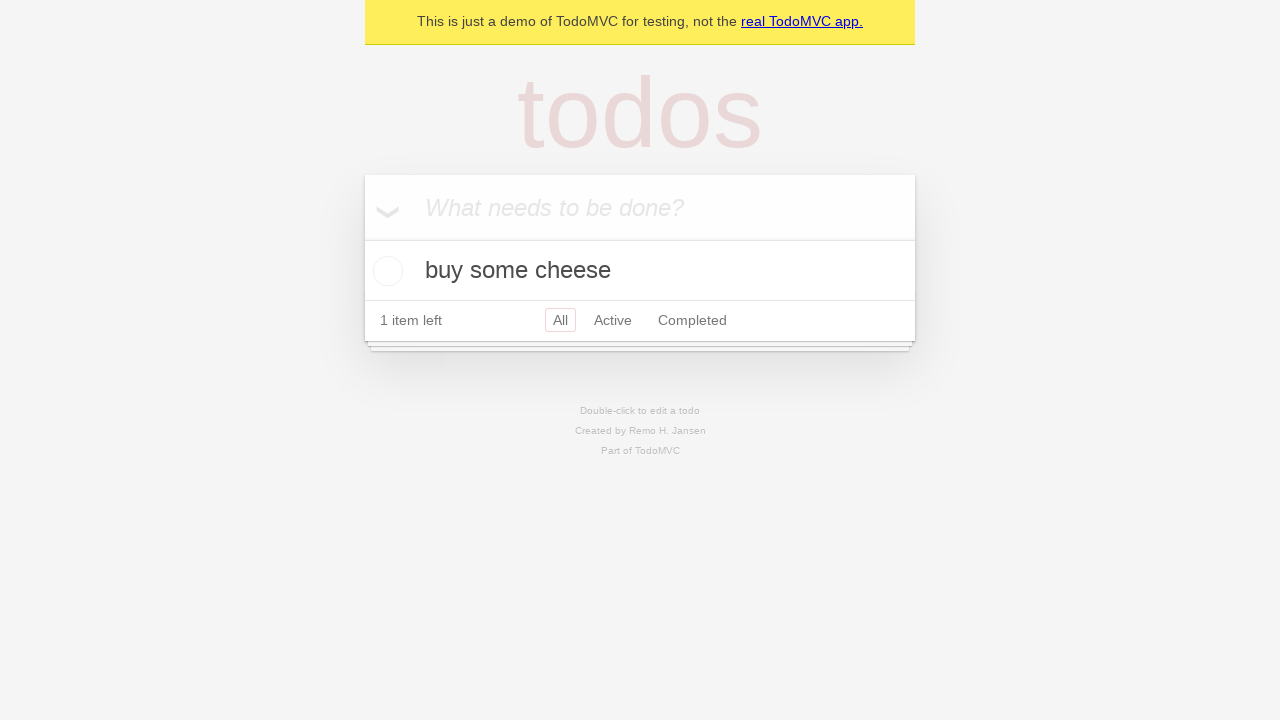

Filled todo input with 'feed the cat' on internal:attr=[placeholder="What needs to be done?"i]
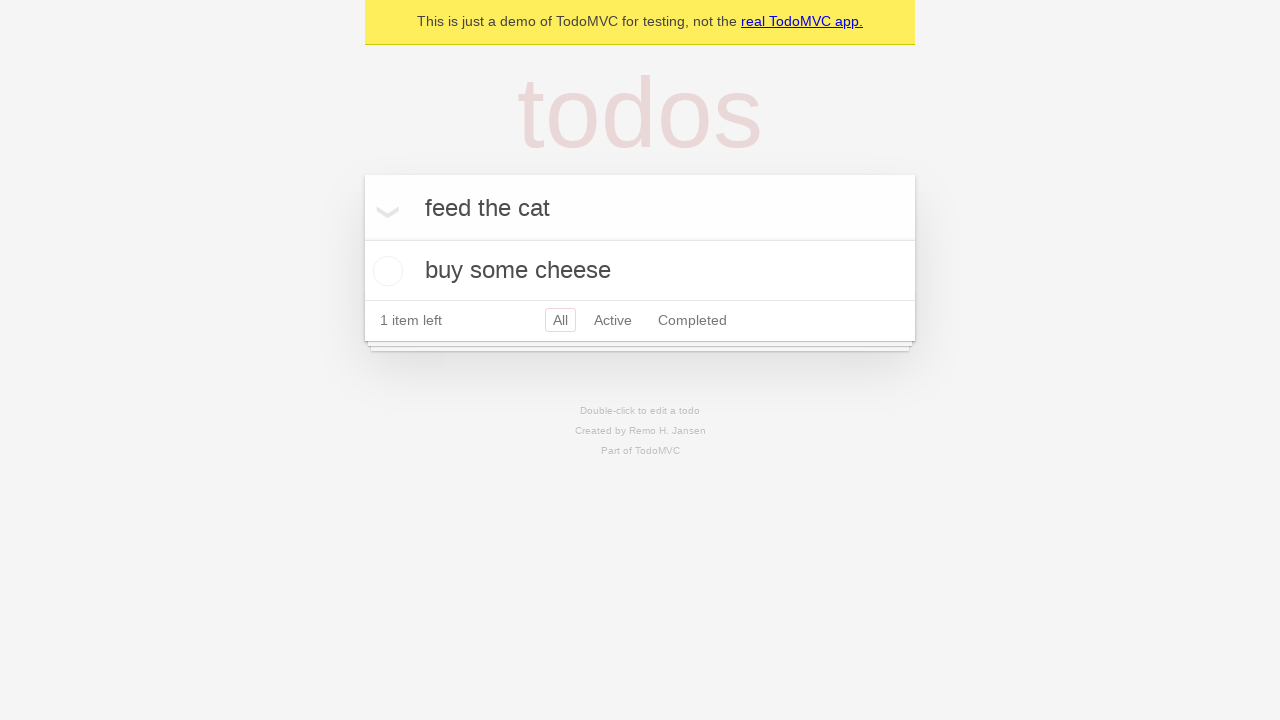

Pressed Enter to create todo 'feed the cat' on internal:attr=[placeholder="What needs to be done?"i]
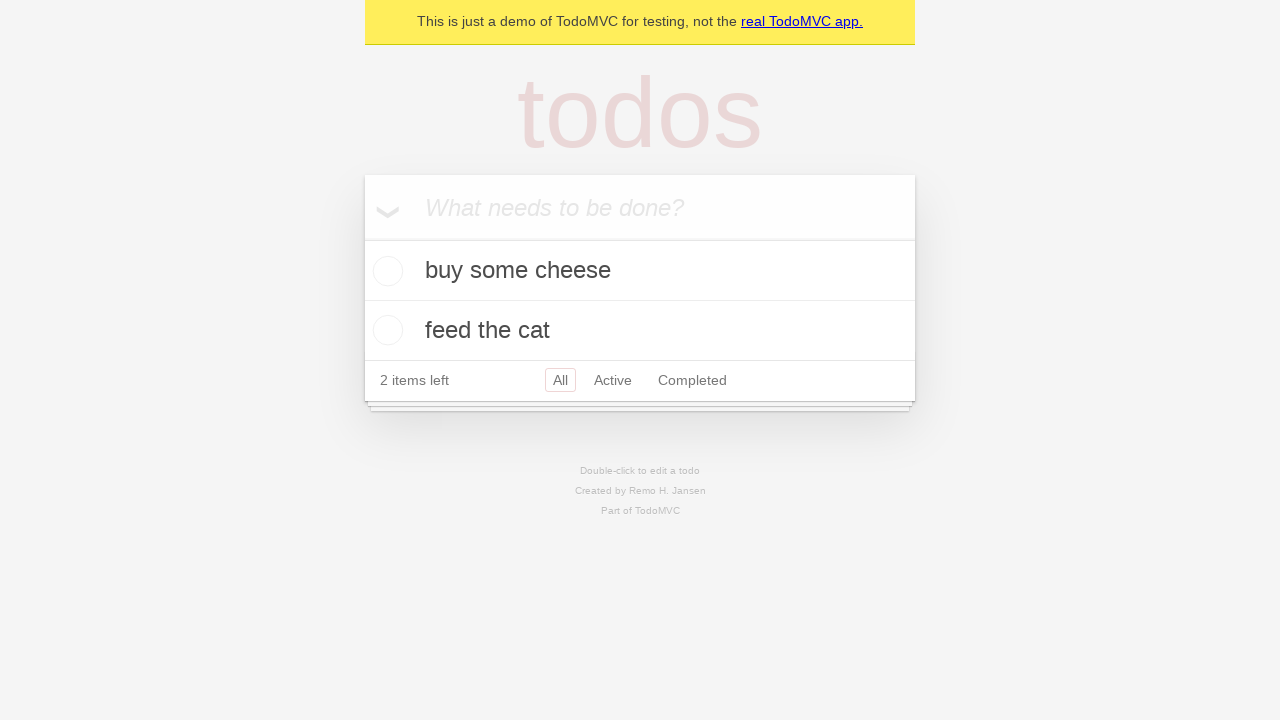

Filled todo input with 'book a doctors appointment' on internal:attr=[placeholder="What needs to be done?"i]
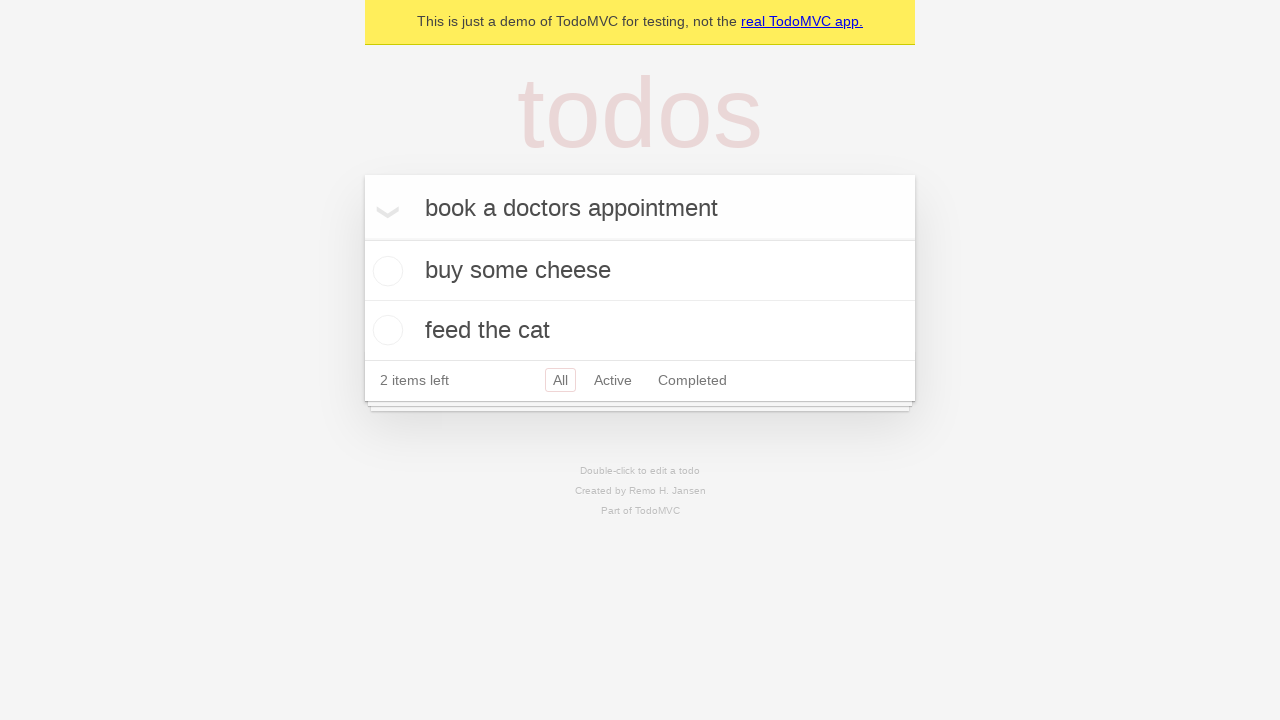

Pressed Enter to create todo 'book a doctors appointment' on internal:attr=[placeholder="What needs to be done?"i]
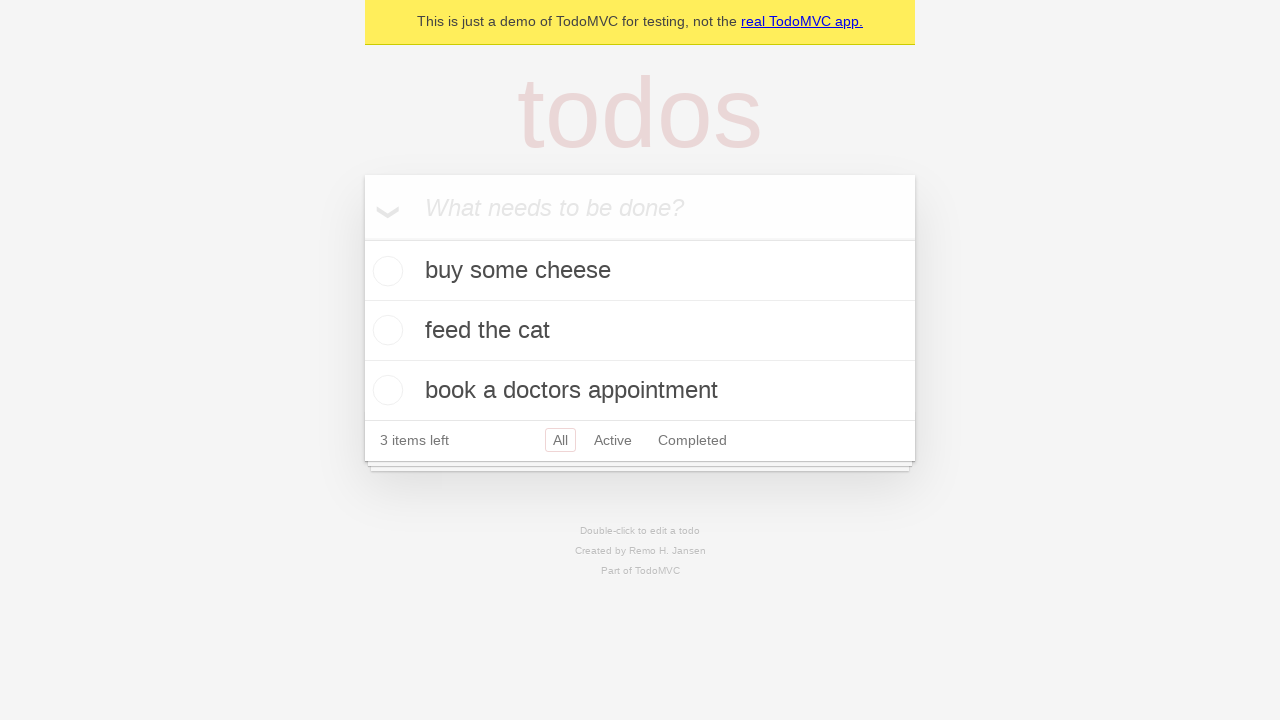

Waited for all 3 todos to be created
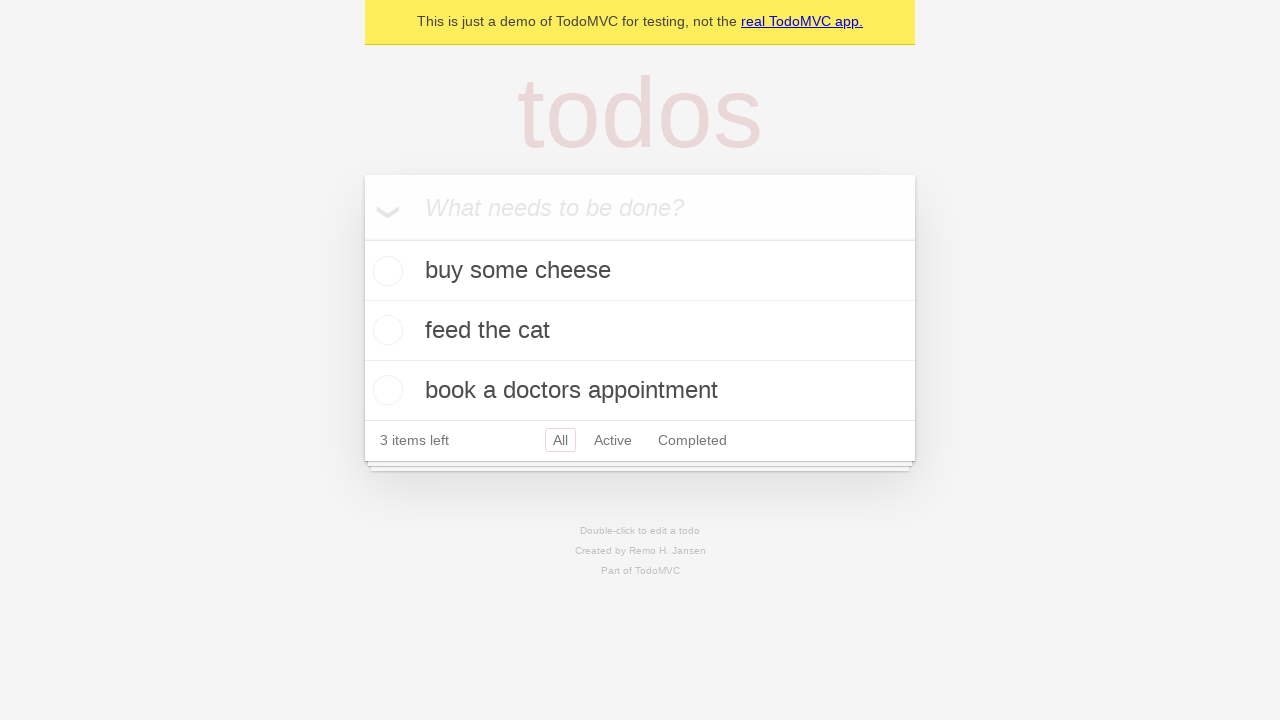

Clicked Active filter at (613, 440) on internal:role=link[name="Active"i]
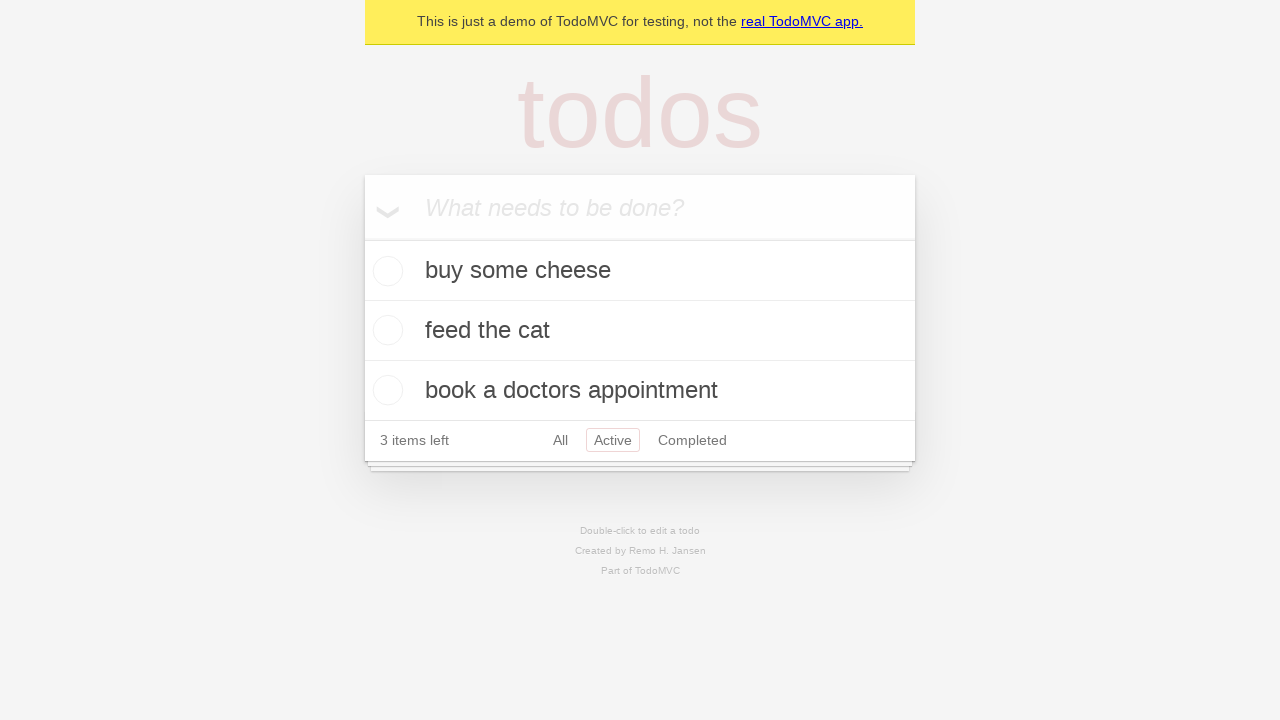

Clicked Completed filter to verify it is highlighted at (692, 440) on internal:role=link[name="Completed"i]
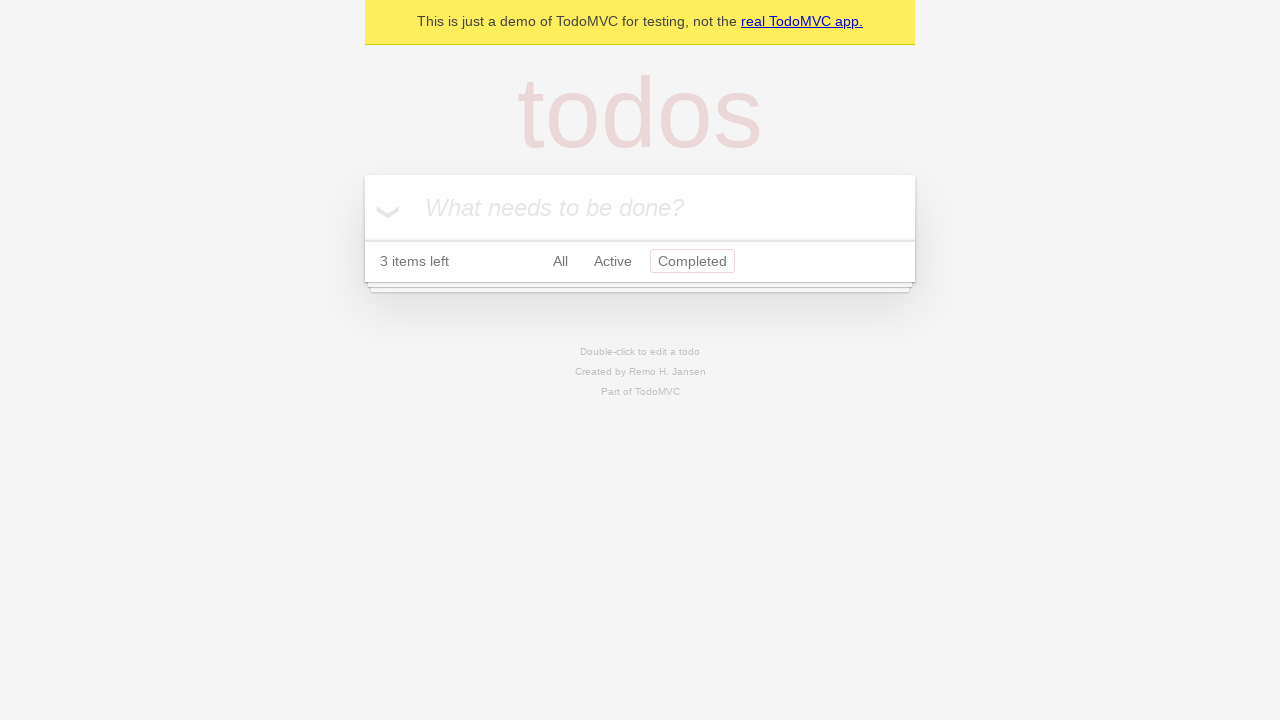

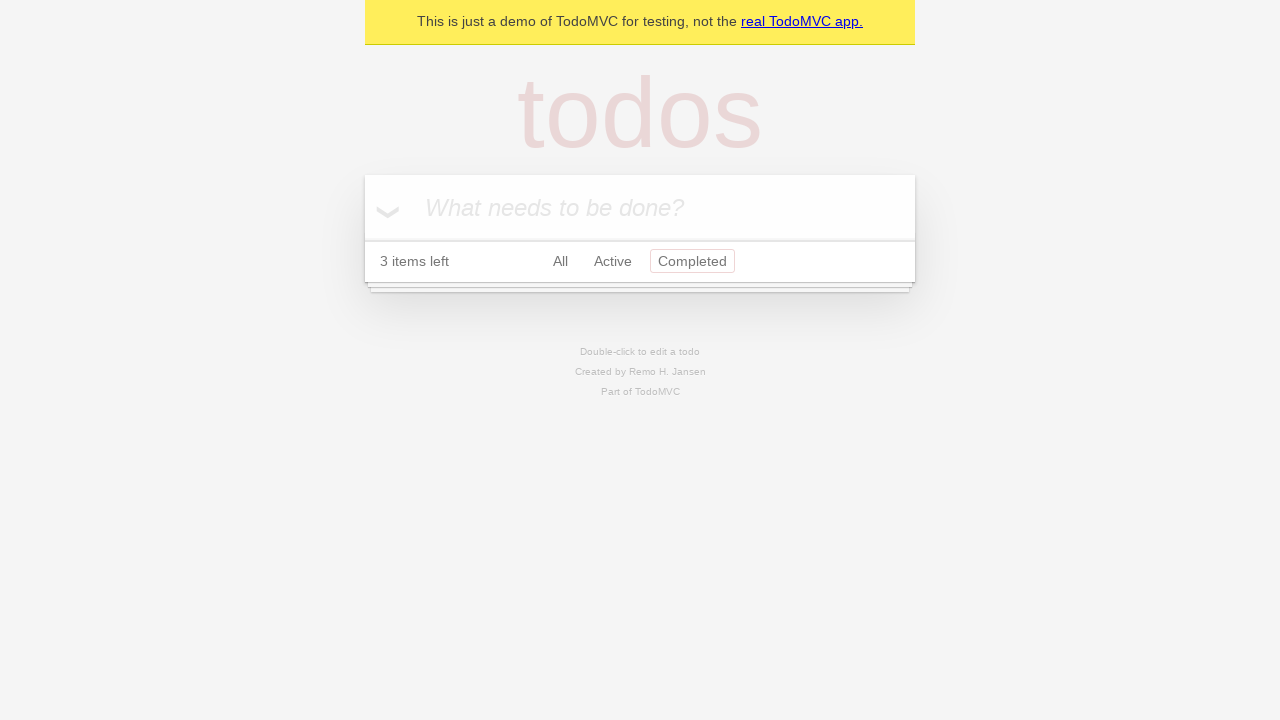